Tests clicking on a download link for JDK 8 archive, including handling a potentially disabled download button using JavaScript execution

Starting URL: https://www.oracle.com/in/java/technologies/javase/javase8-archive-downloads.html

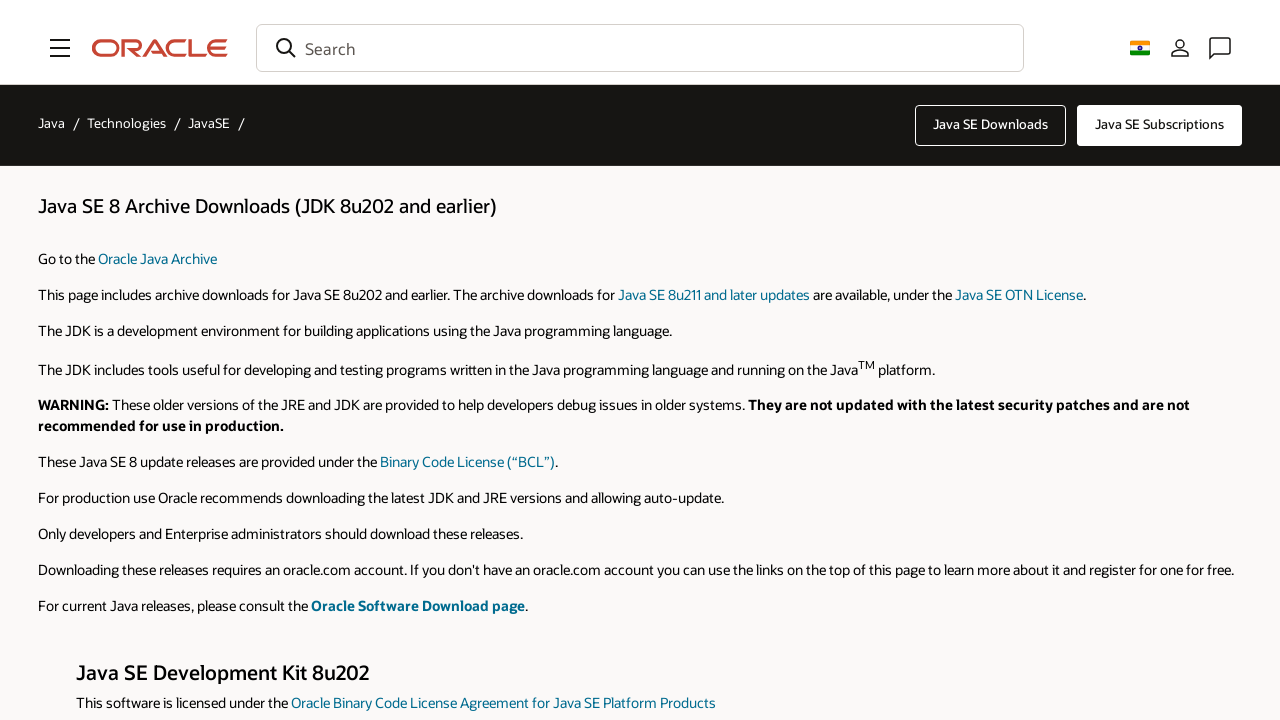

Clicked on JDK 8u202 Linux ARM32 VFP HFLT archive link at (999, 360) on a:has-text('jdk-8u202-linux-arm32-vfp-hflt.tar.gz')
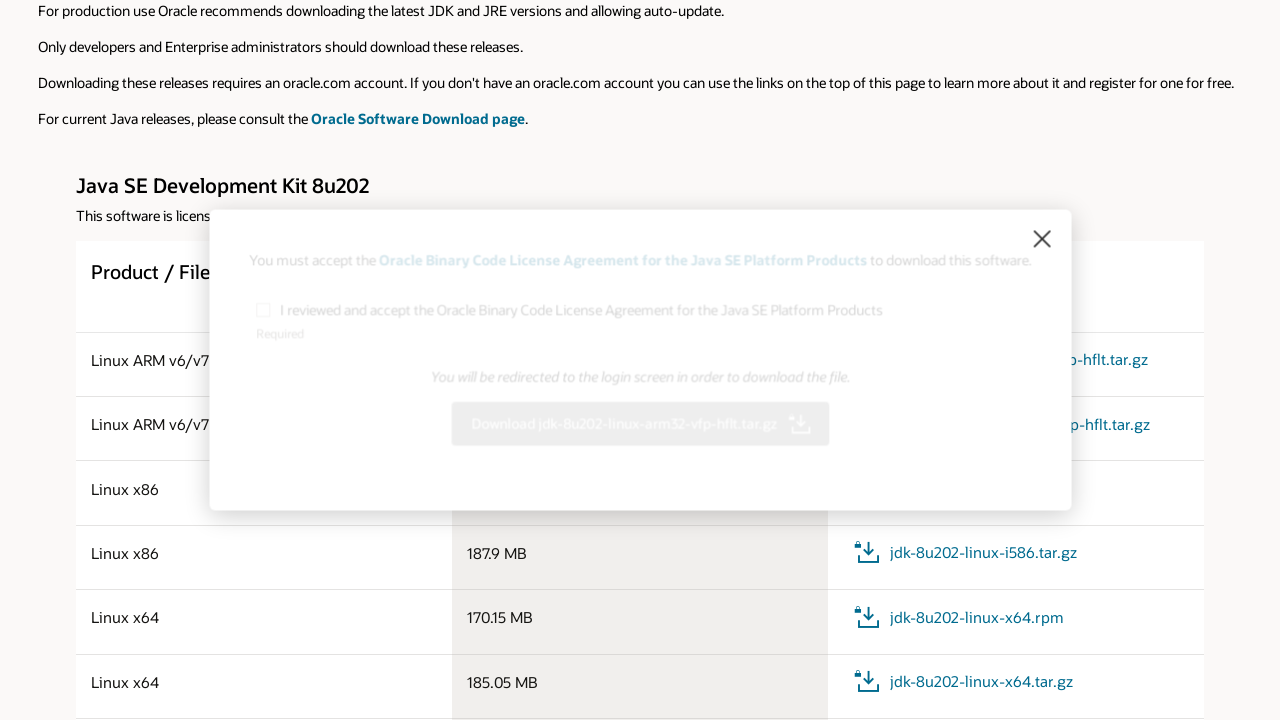

Waited 2 seconds for page to update
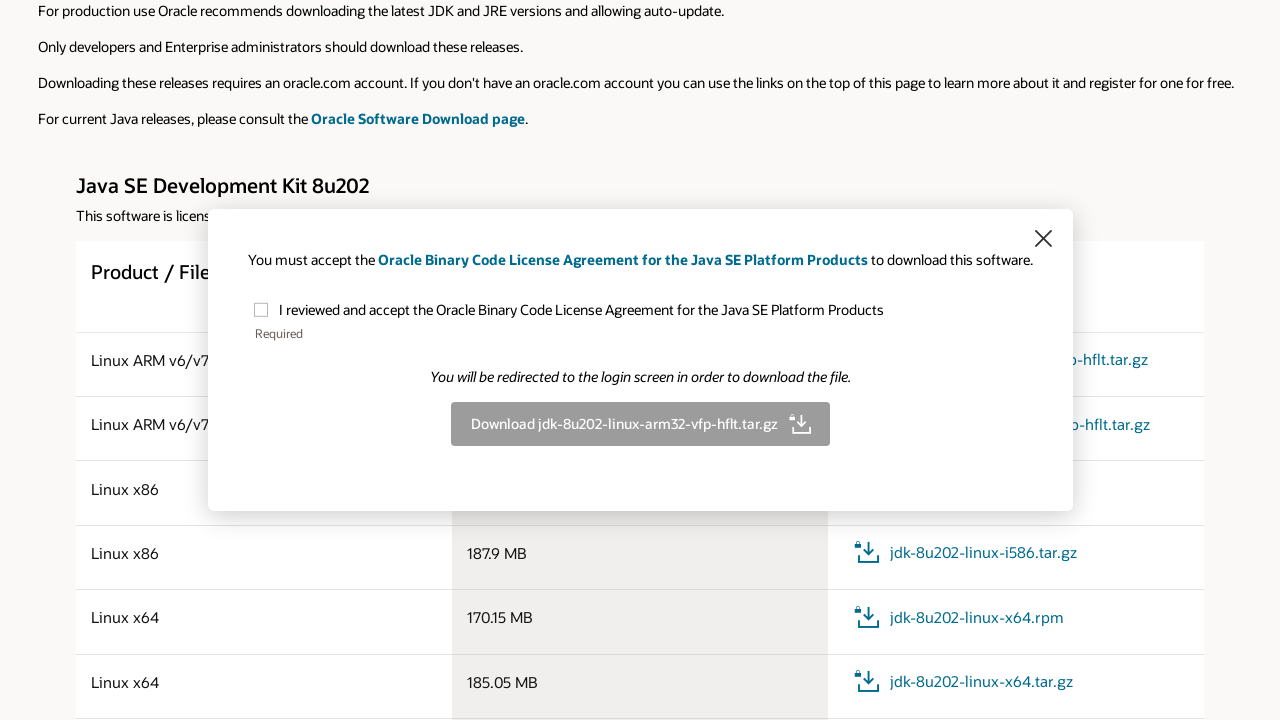

Located download link element
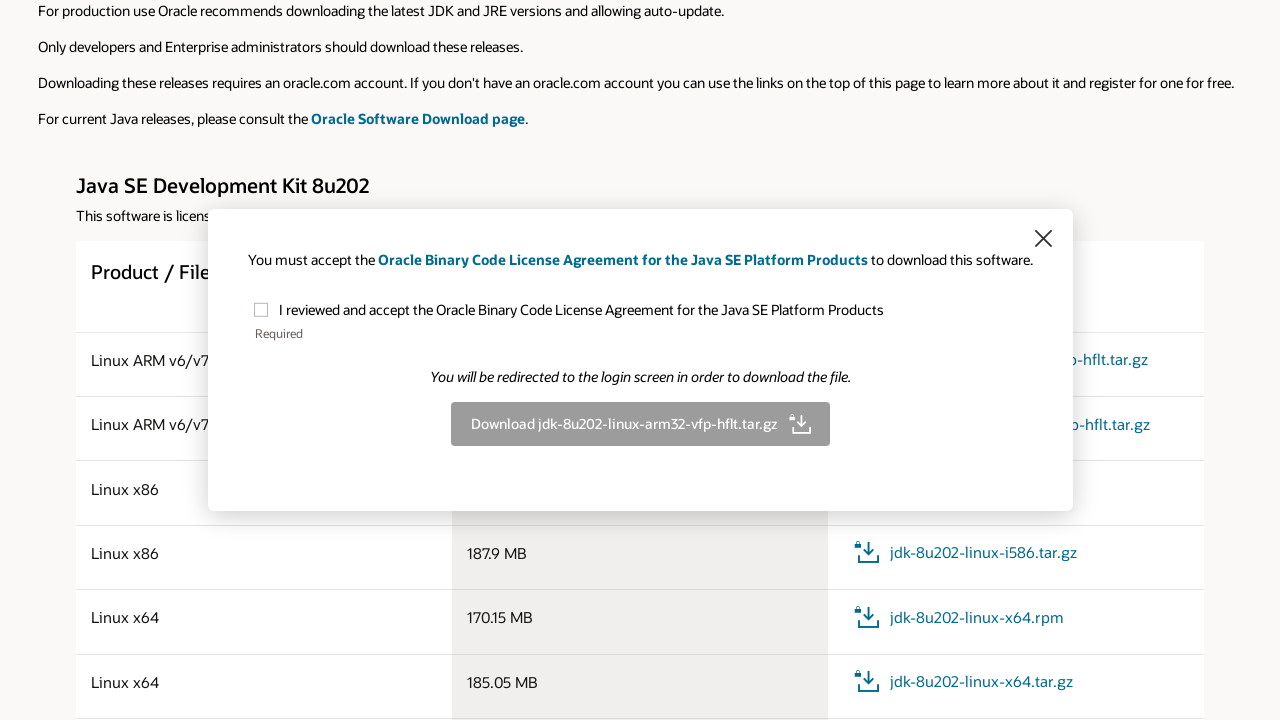

Executed JavaScript click on download button to bypass potential disabled state
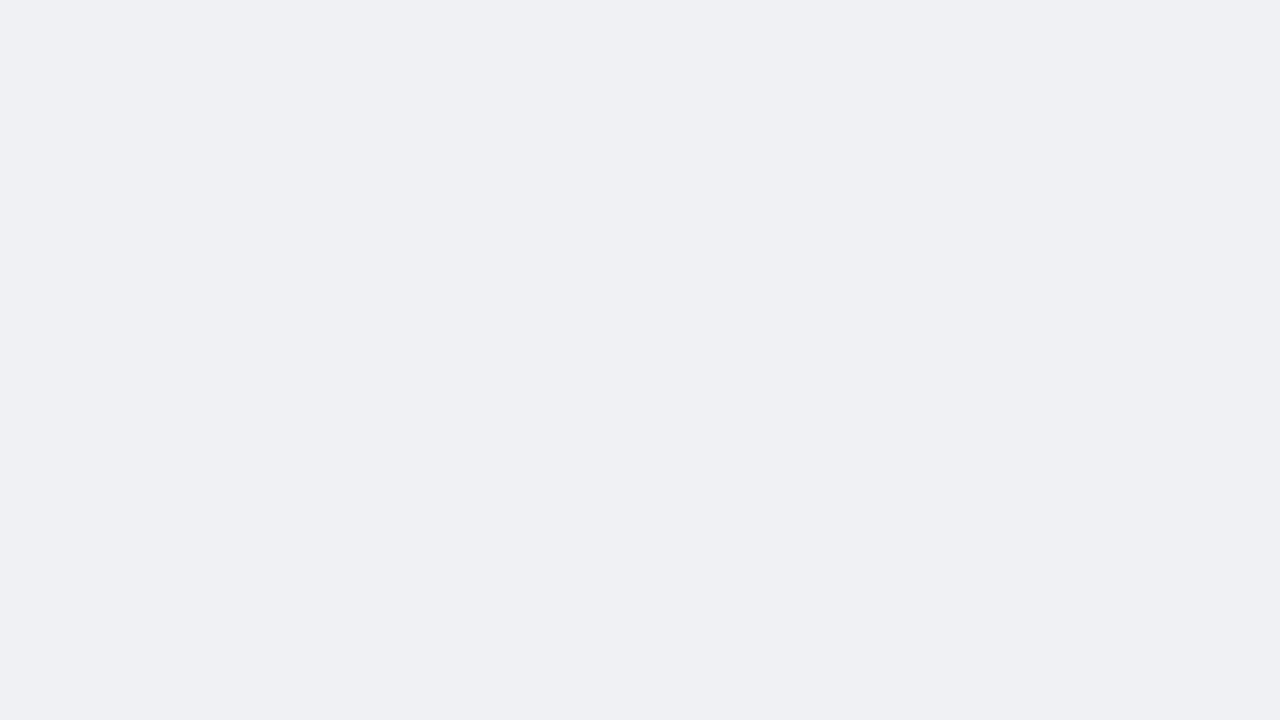

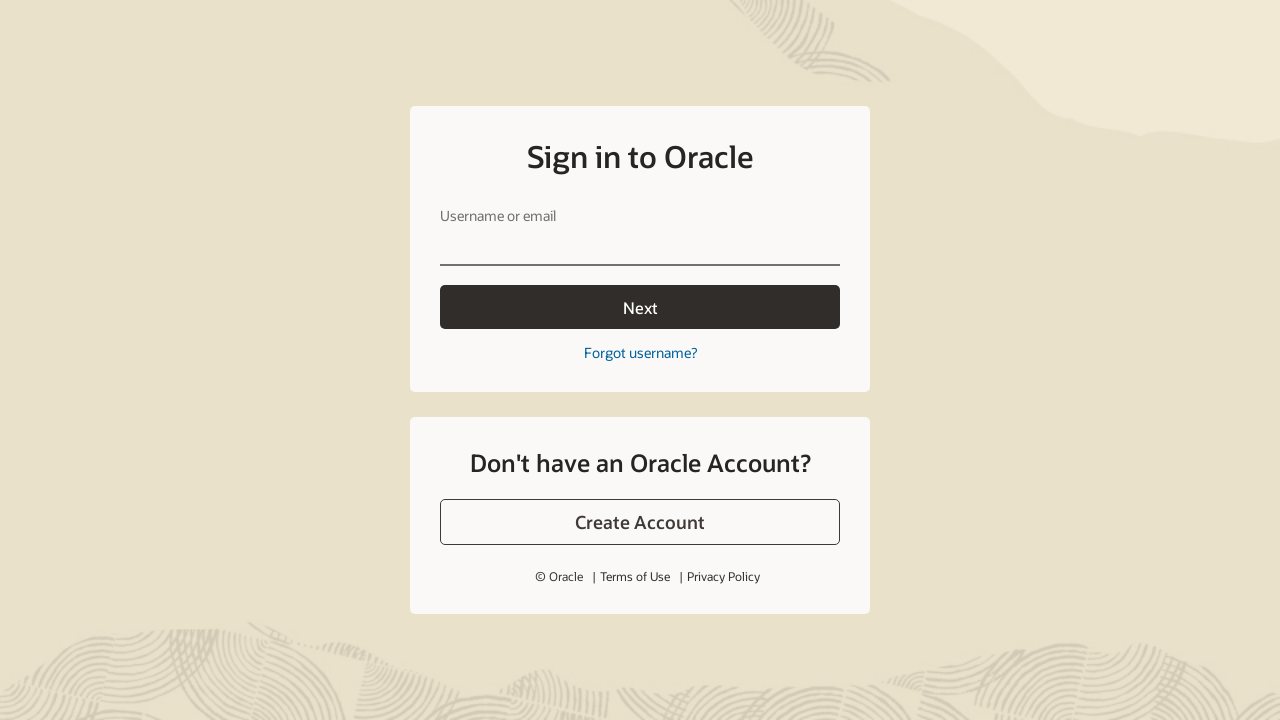